Tests browser window manipulation by maximizing, minimizing, and setting the window to fullscreen mode on a demo page

Starting URL: https://demo.guru99.com/test/radio.html

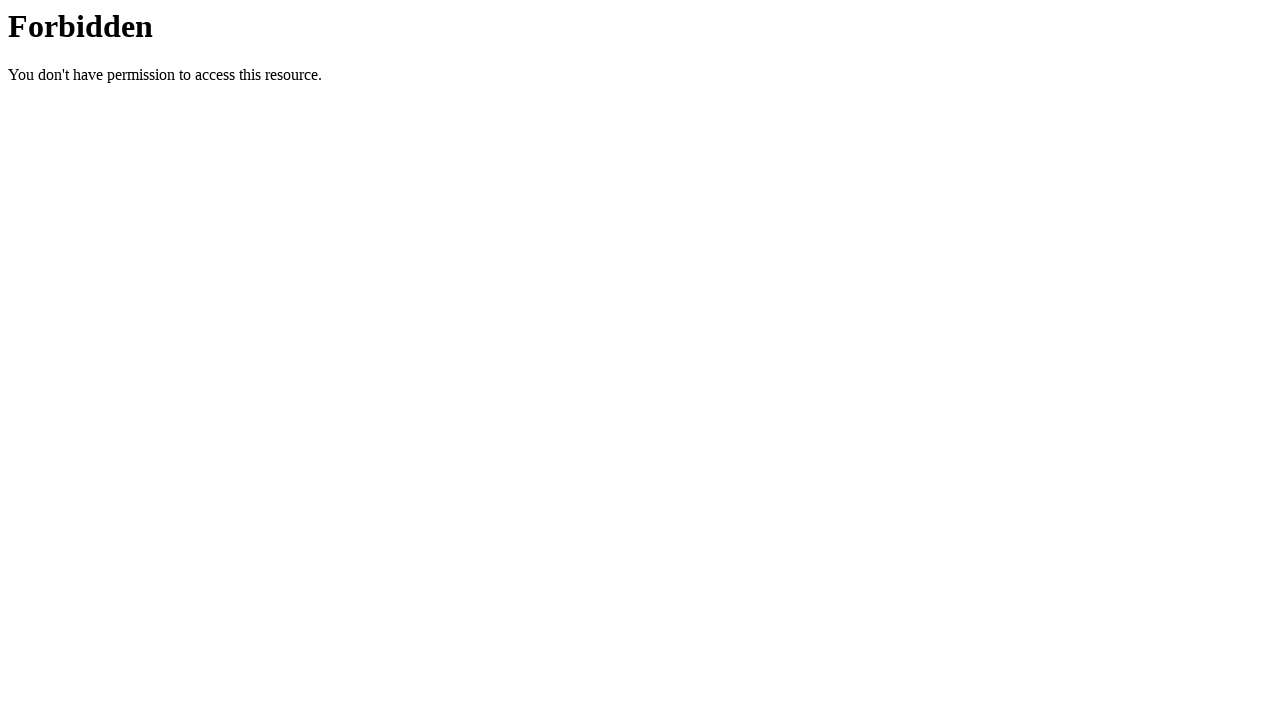

Set viewport to maximized size (1920x1080)
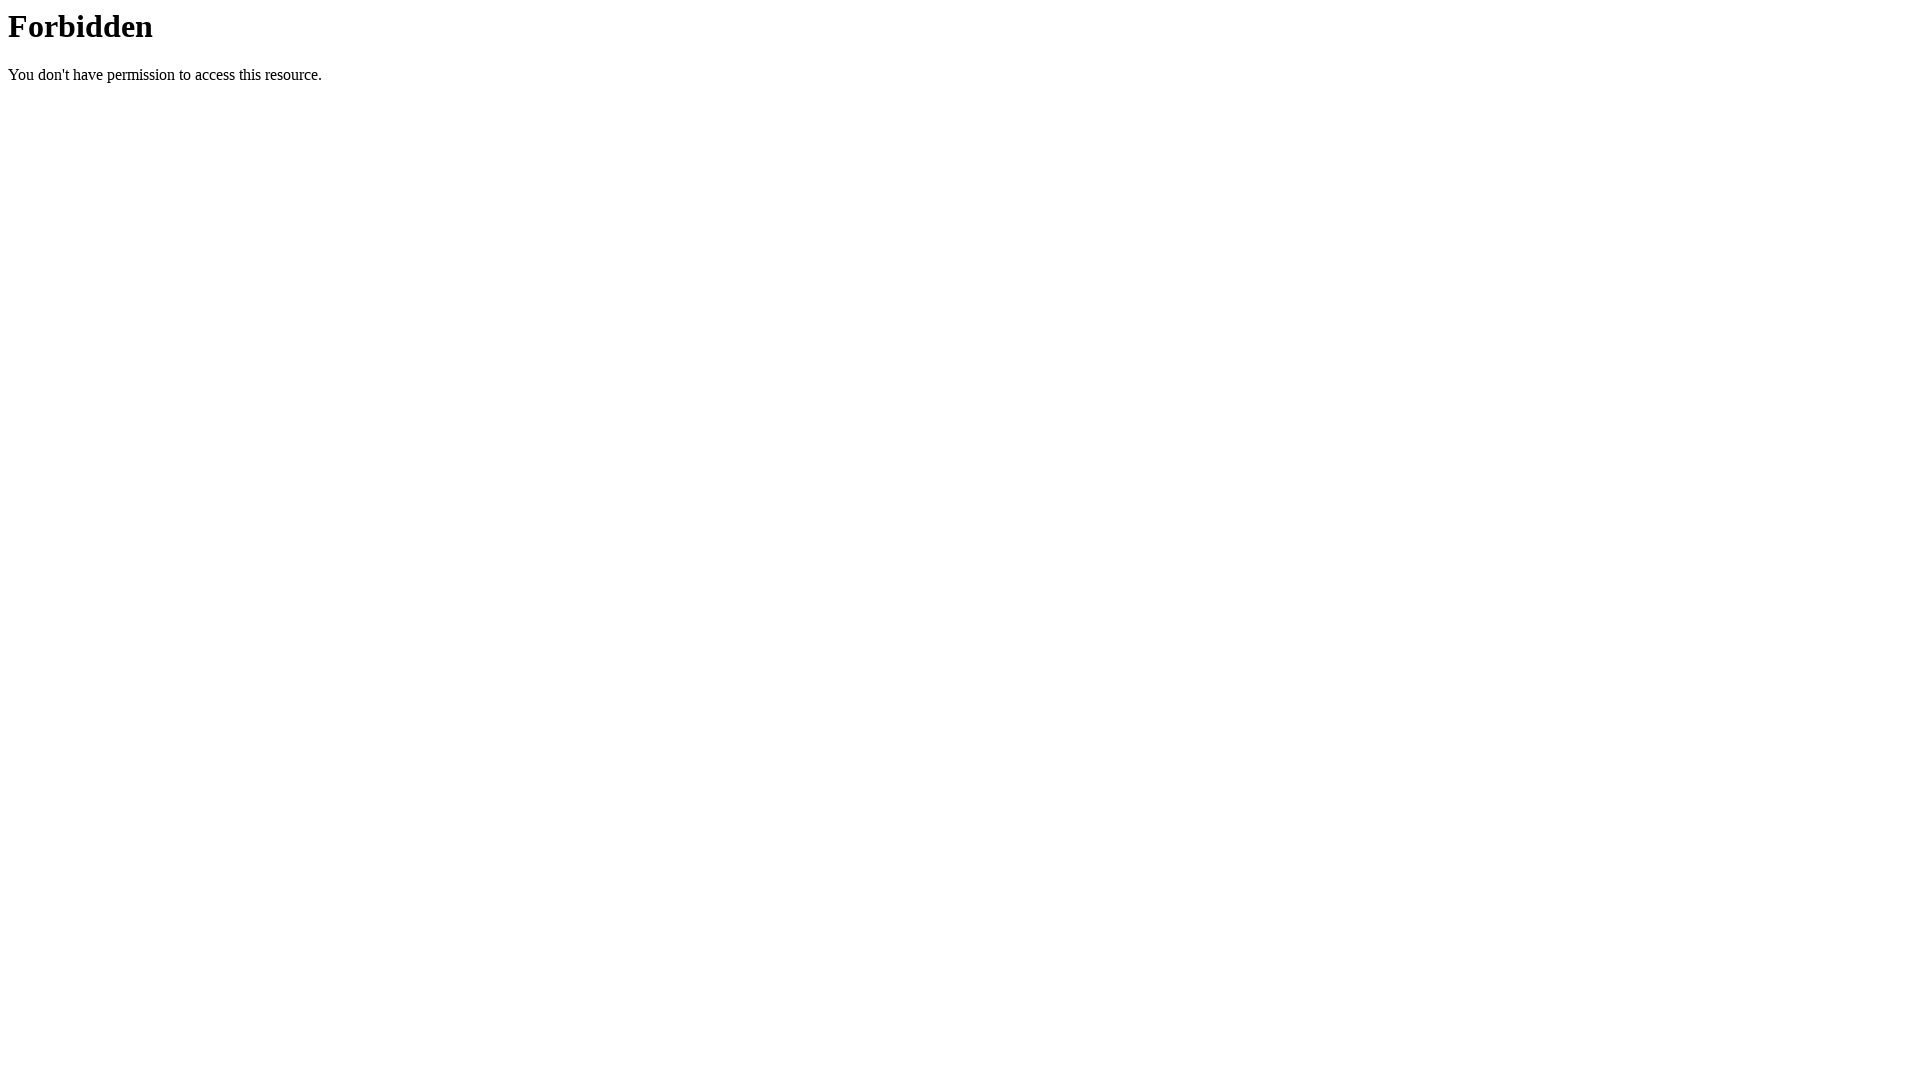

Waited 3 seconds to observe maximized state
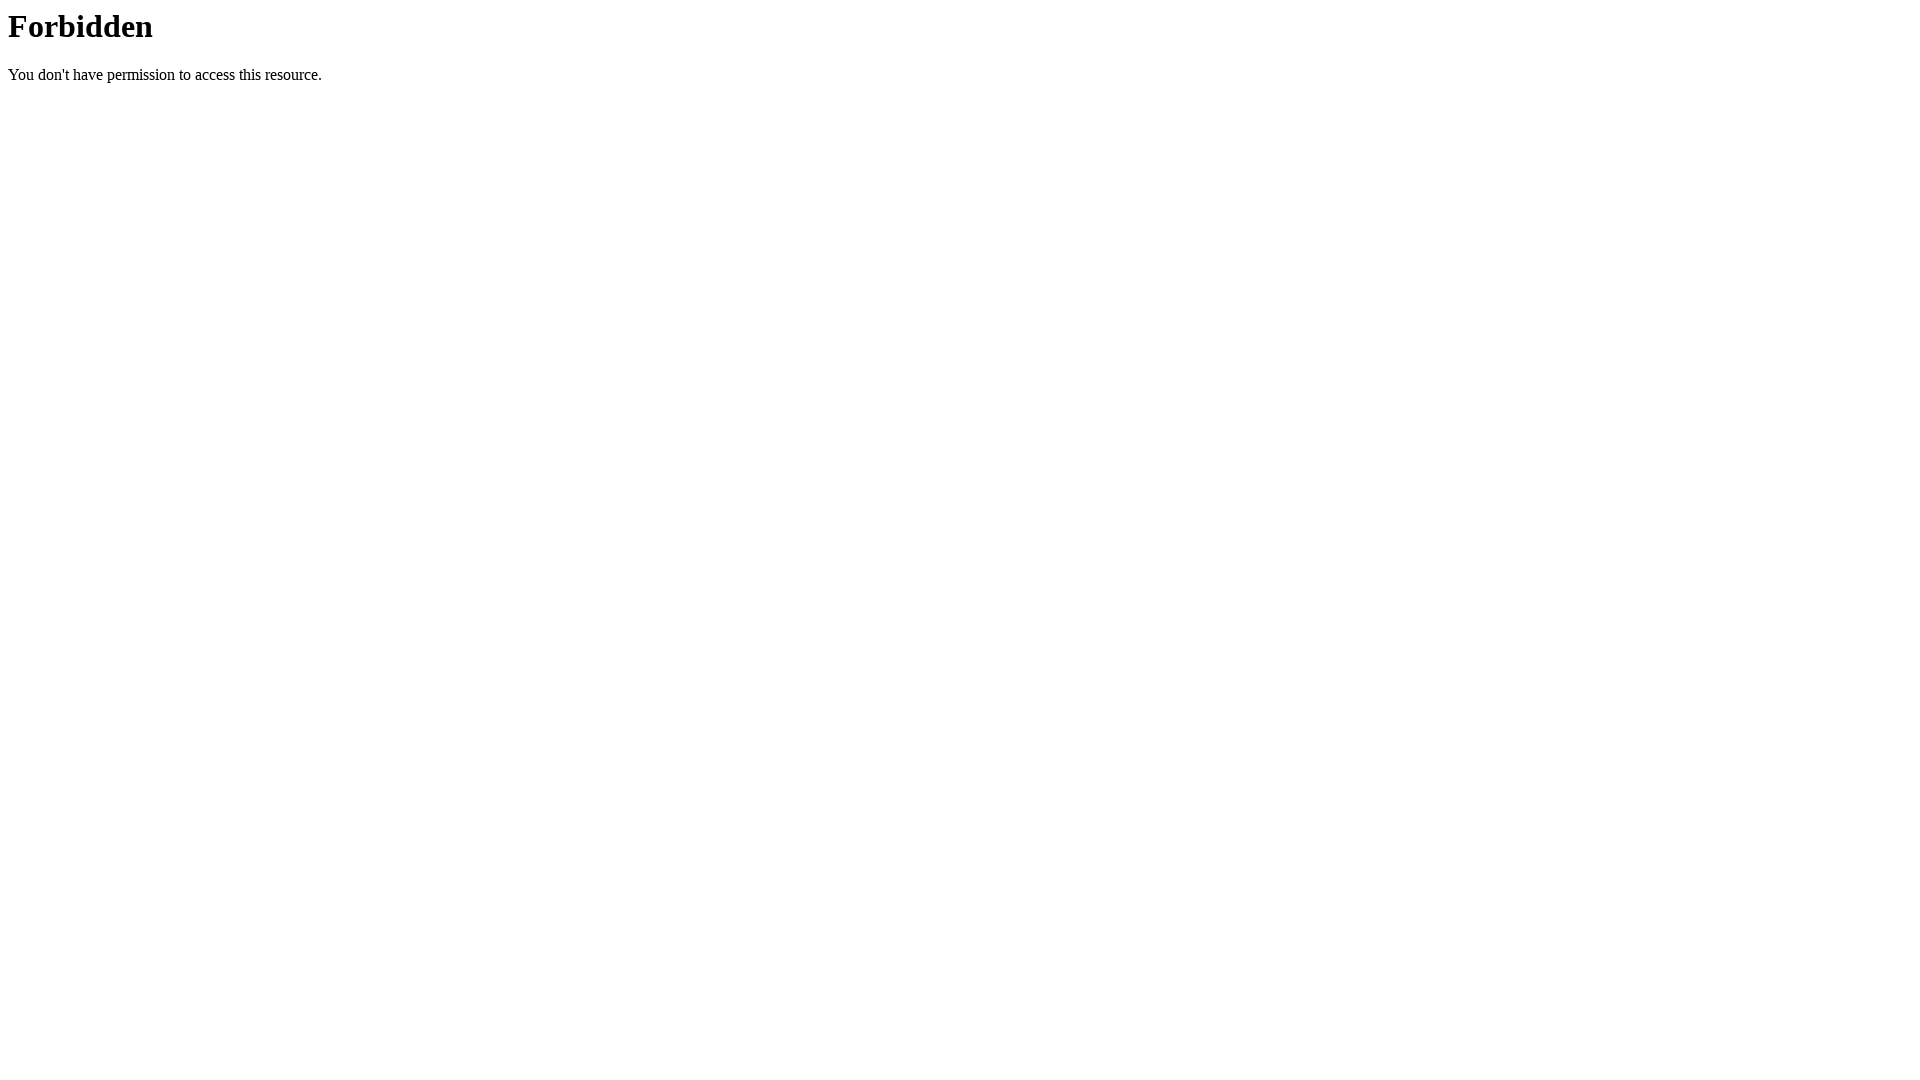

Set viewport to minimized size (800x600)
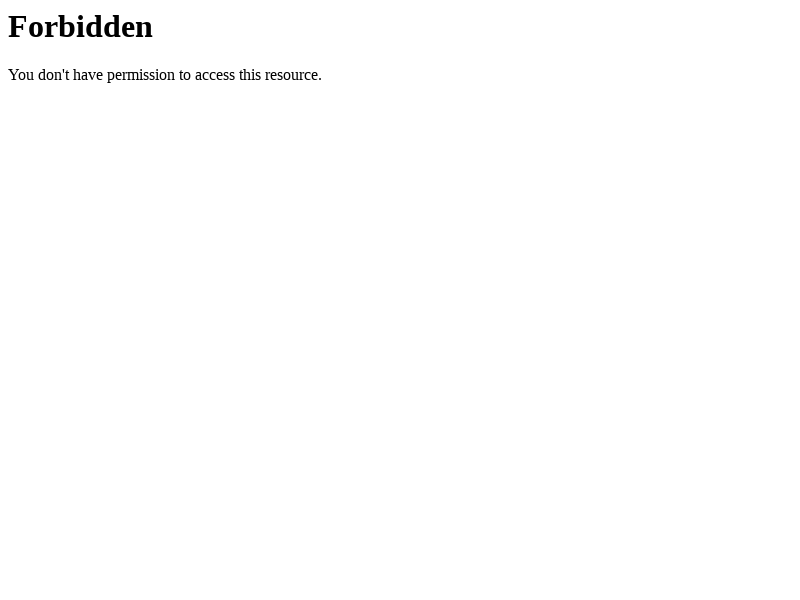

Waited 3 seconds to observe minimized state
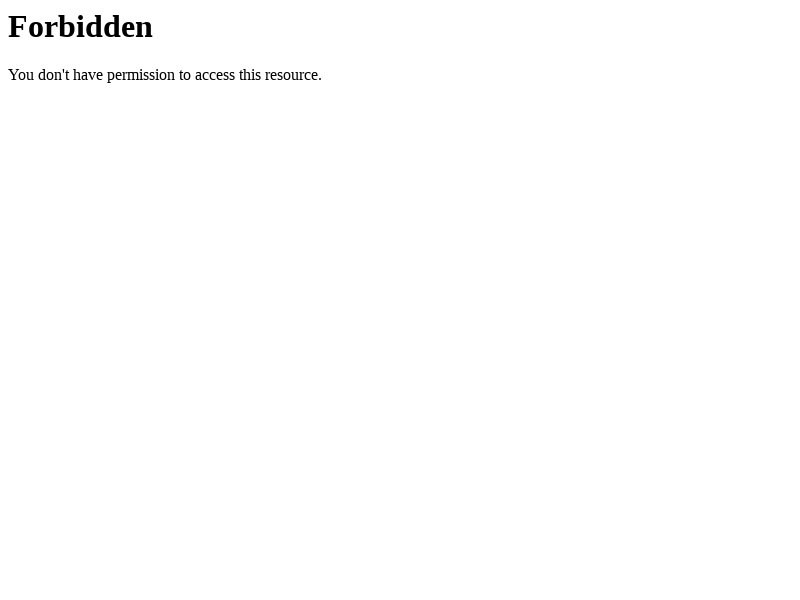

Set viewport to fullscreen-like size (1920x1080)
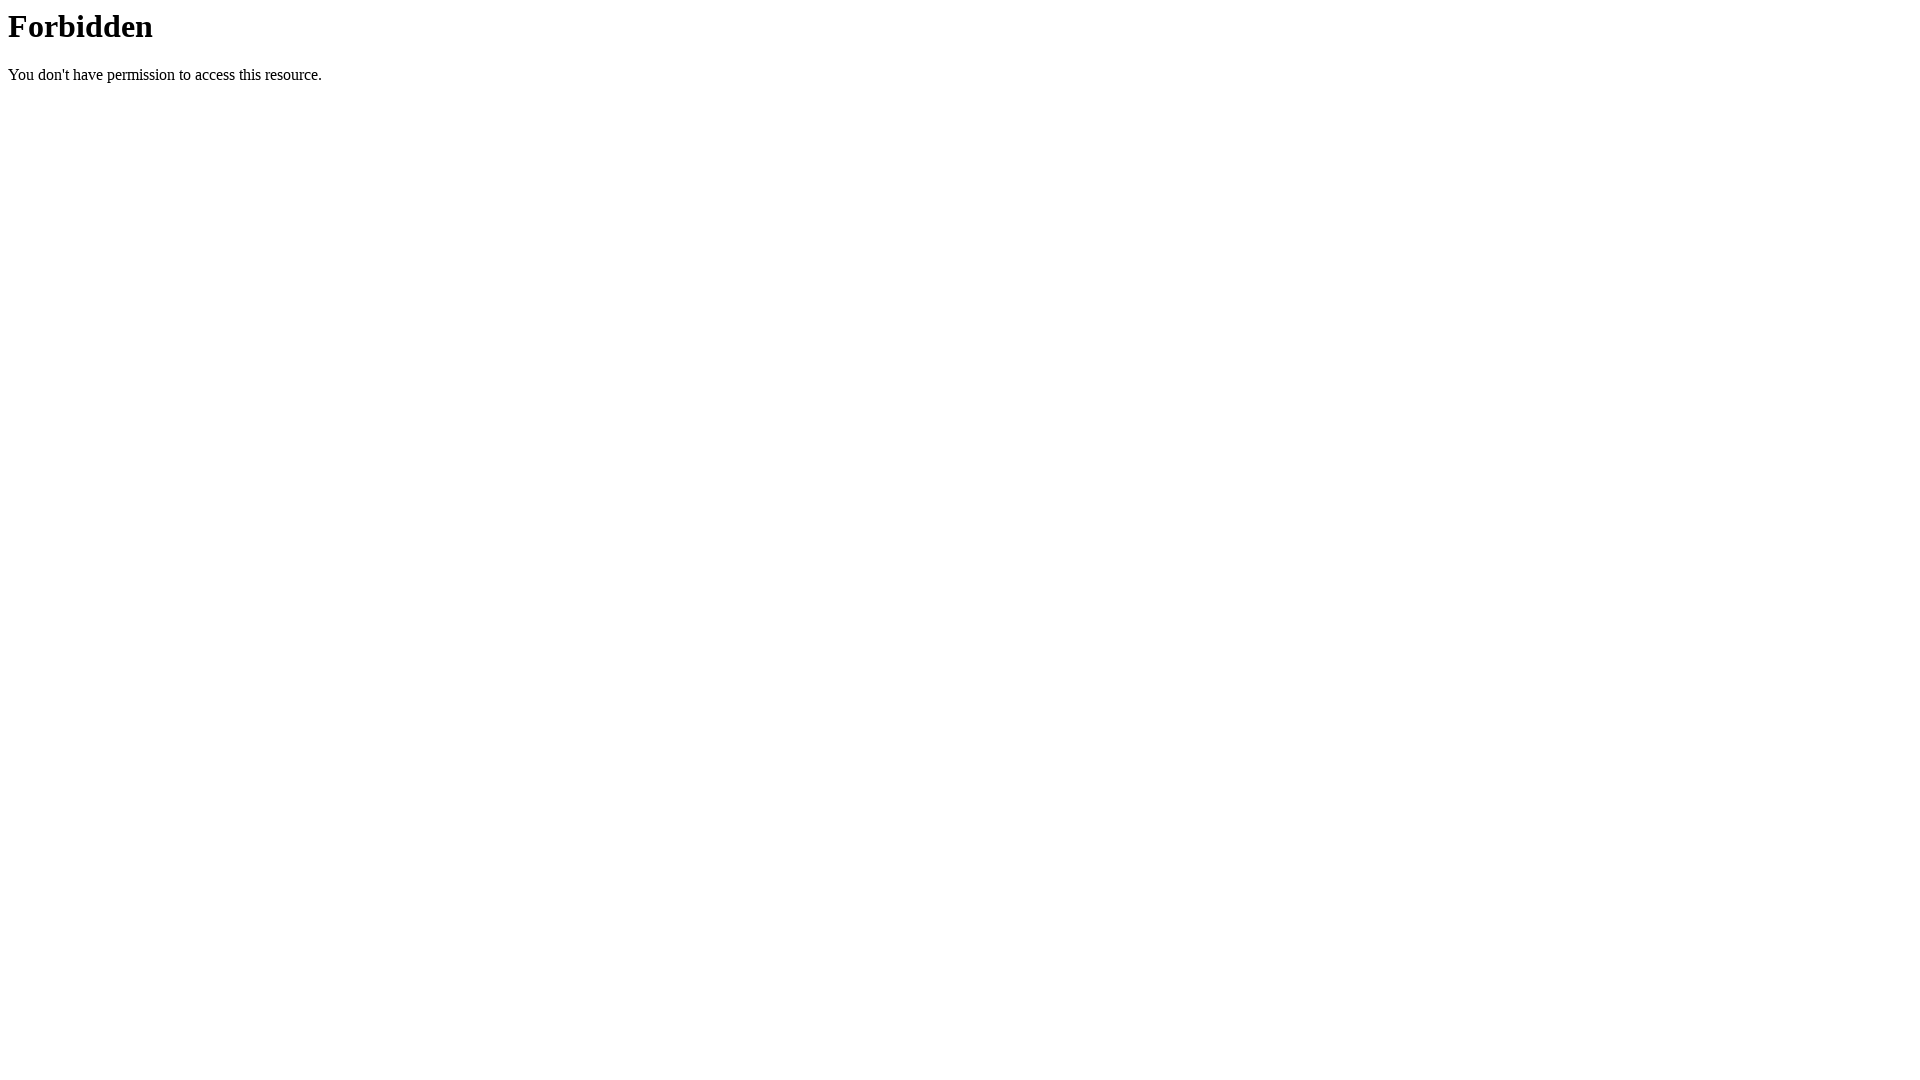

Waited 3 seconds to observe fullscreen state
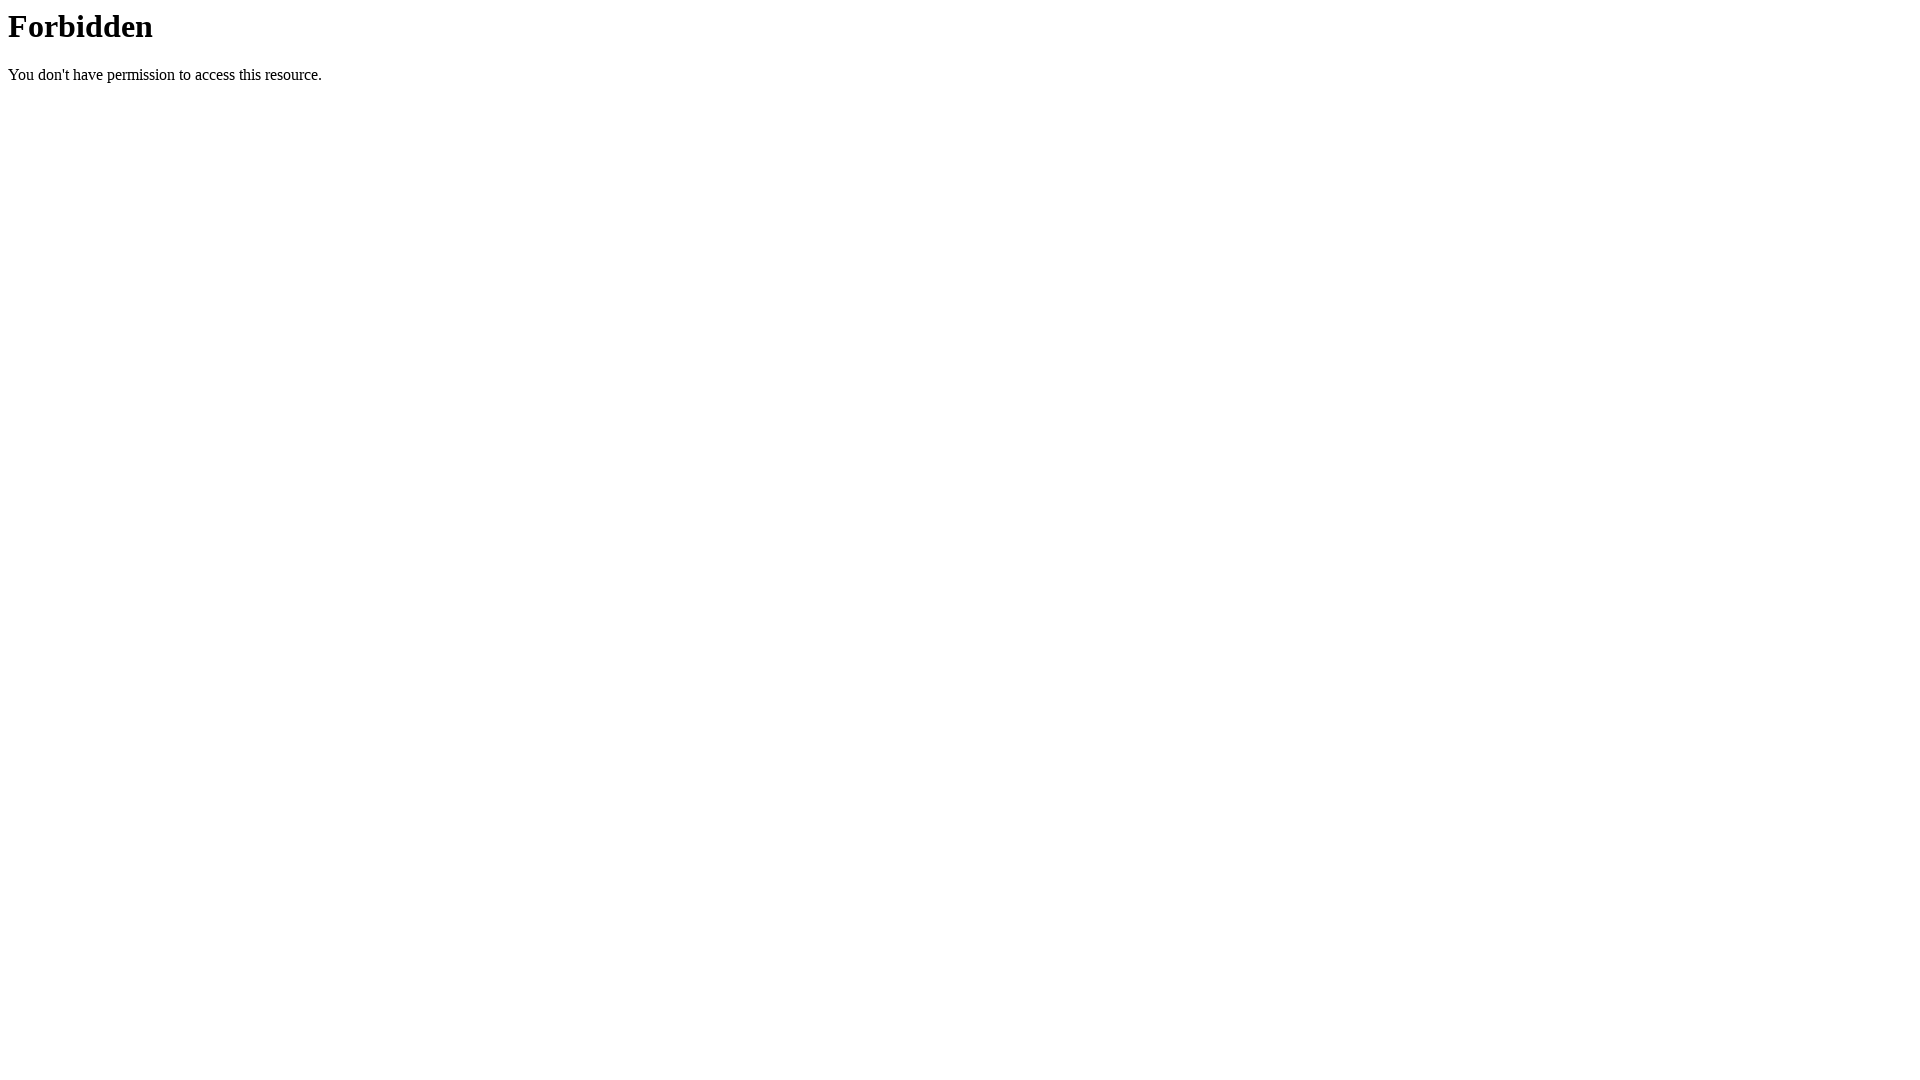

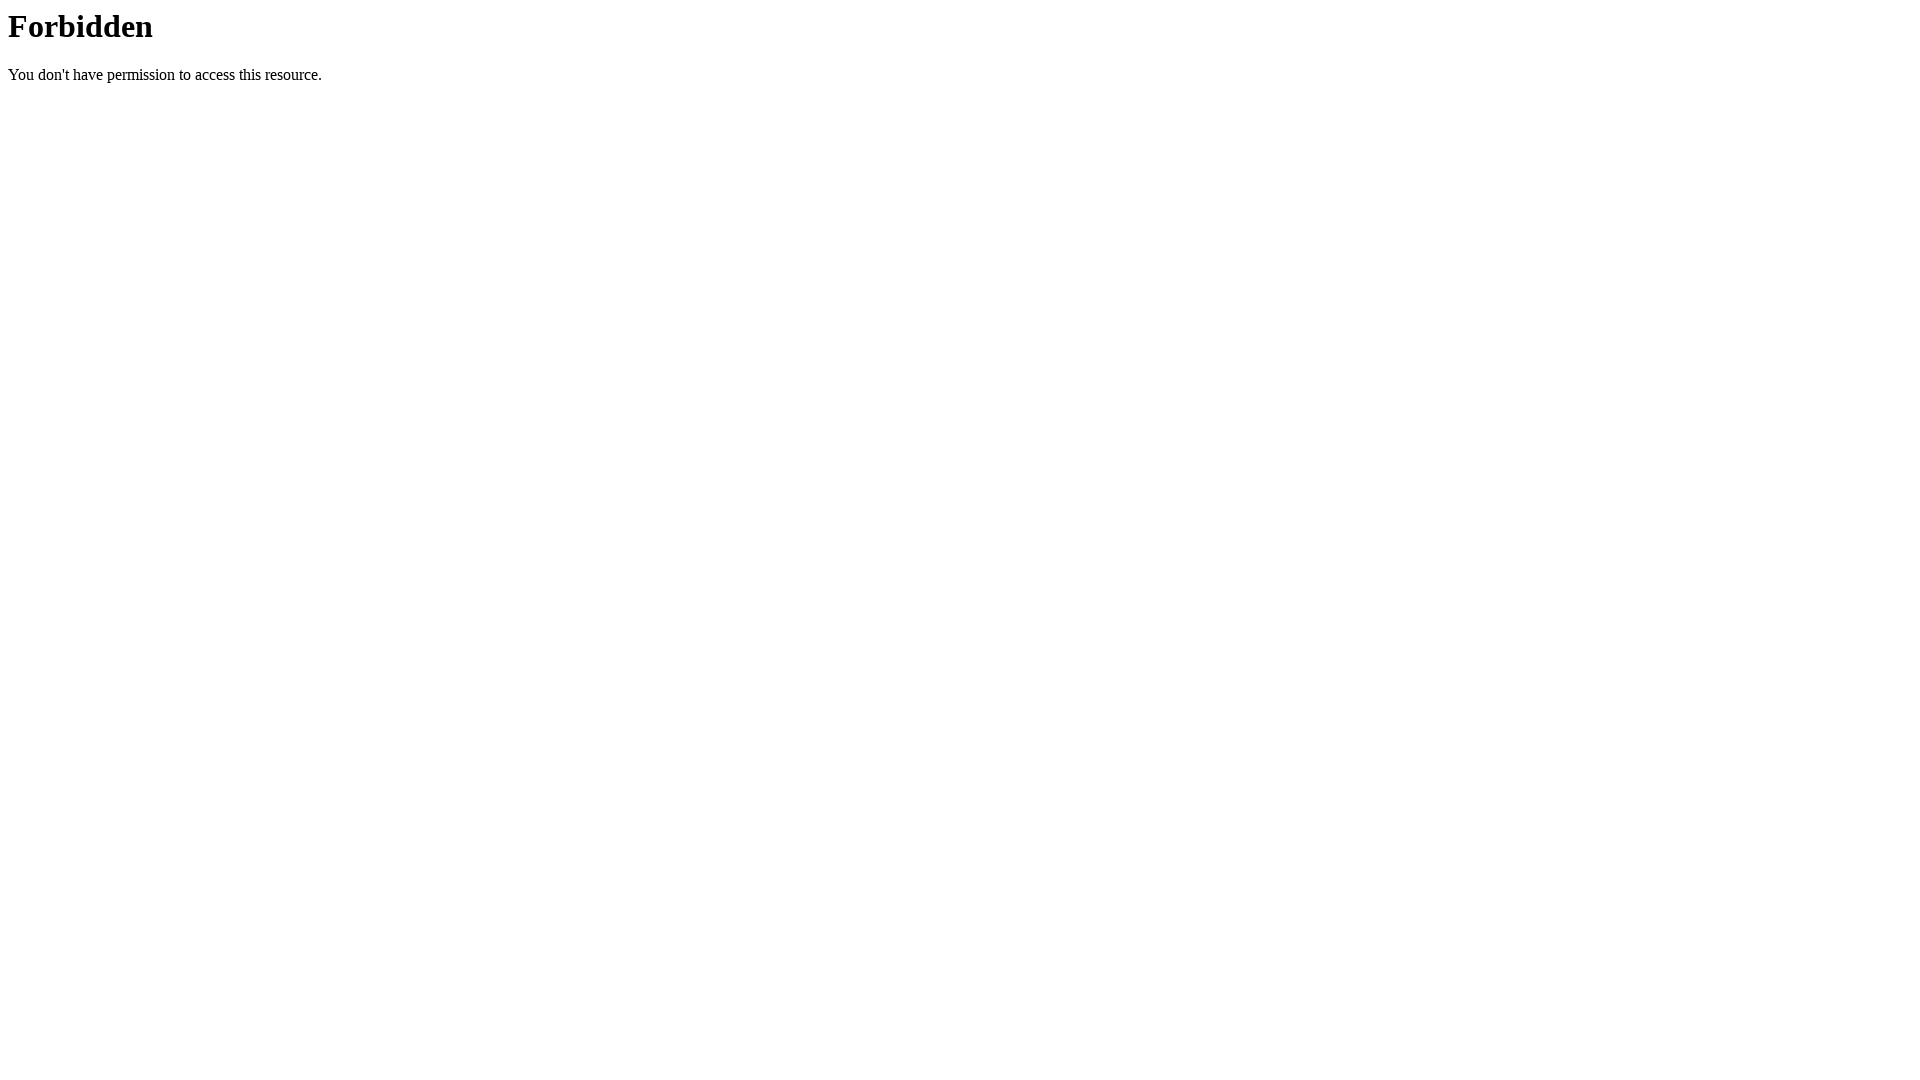